Tests A/B testing opt-out by first loading the homepage, adding an opt-out cookie, then navigating to the A/B test page and verifying the opt-out state.

Starting URL: http://the-internet.herokuapp.com

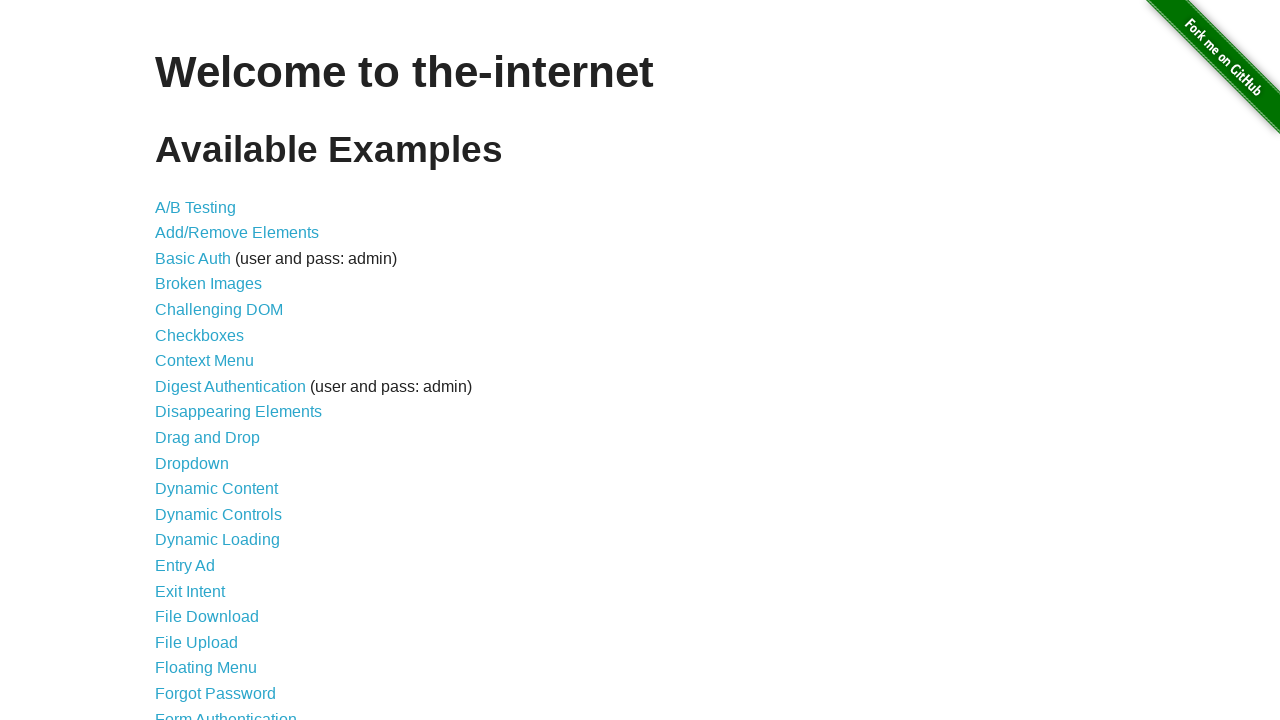

Added optimizelyOptOut cookie to opt out of A/B testing
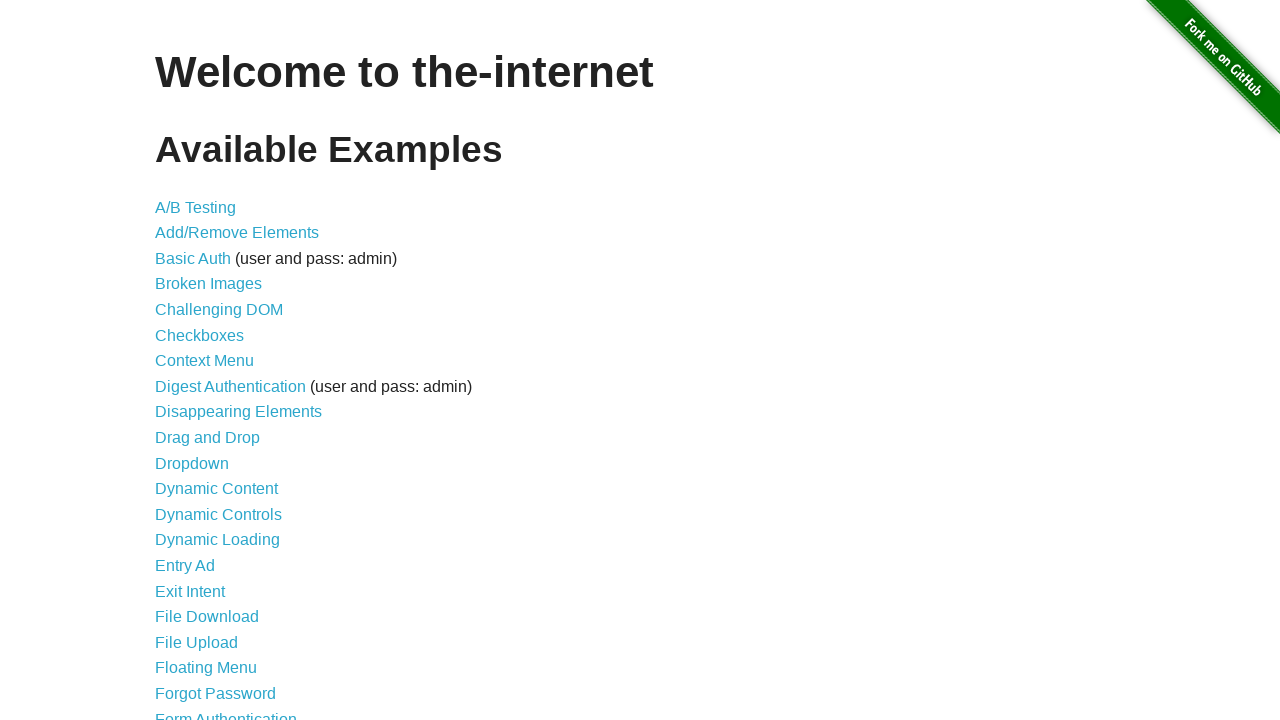

Navigated to A/B test page
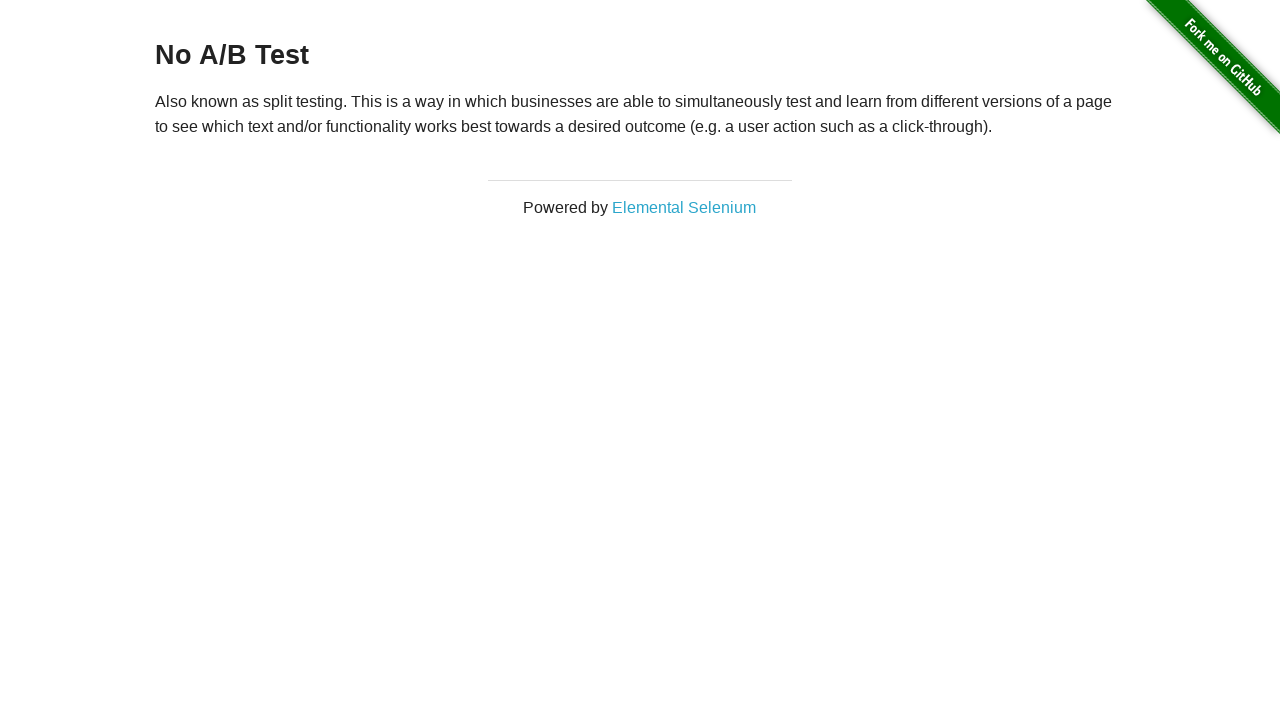

Retrieved heading text content
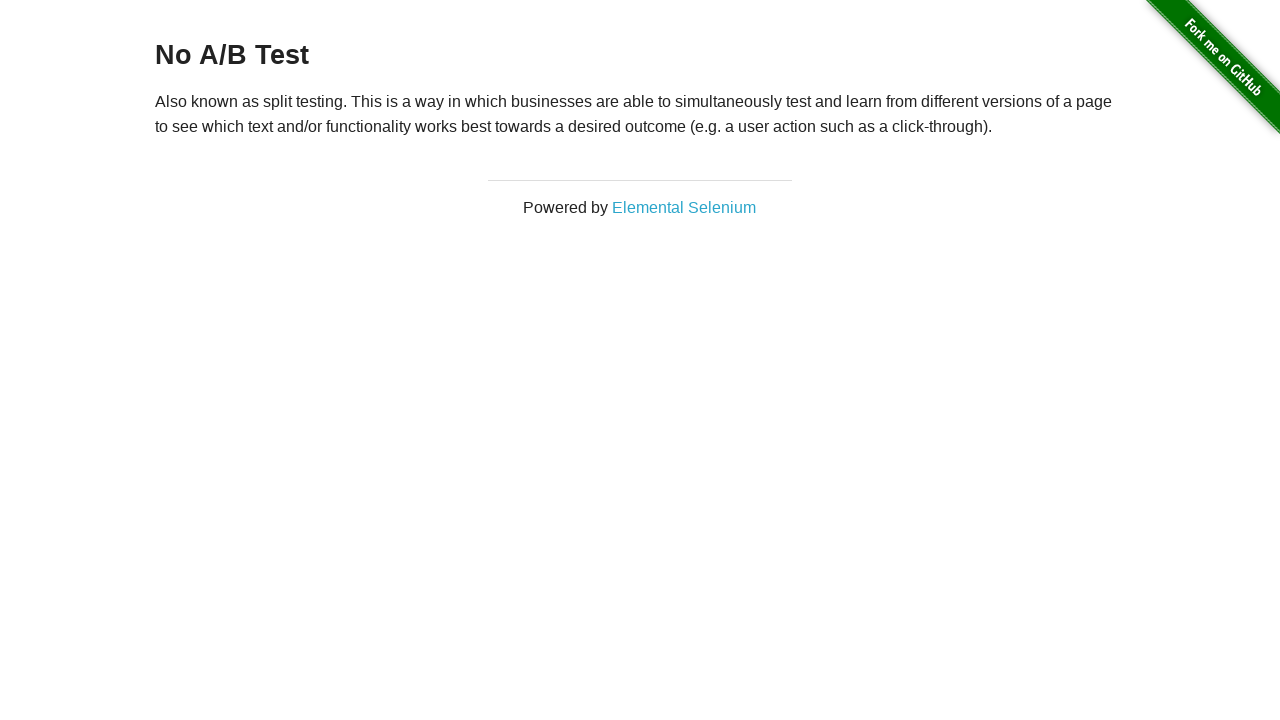

Verified heading displays 'No A/B Test', confirming opt-out cookie is active
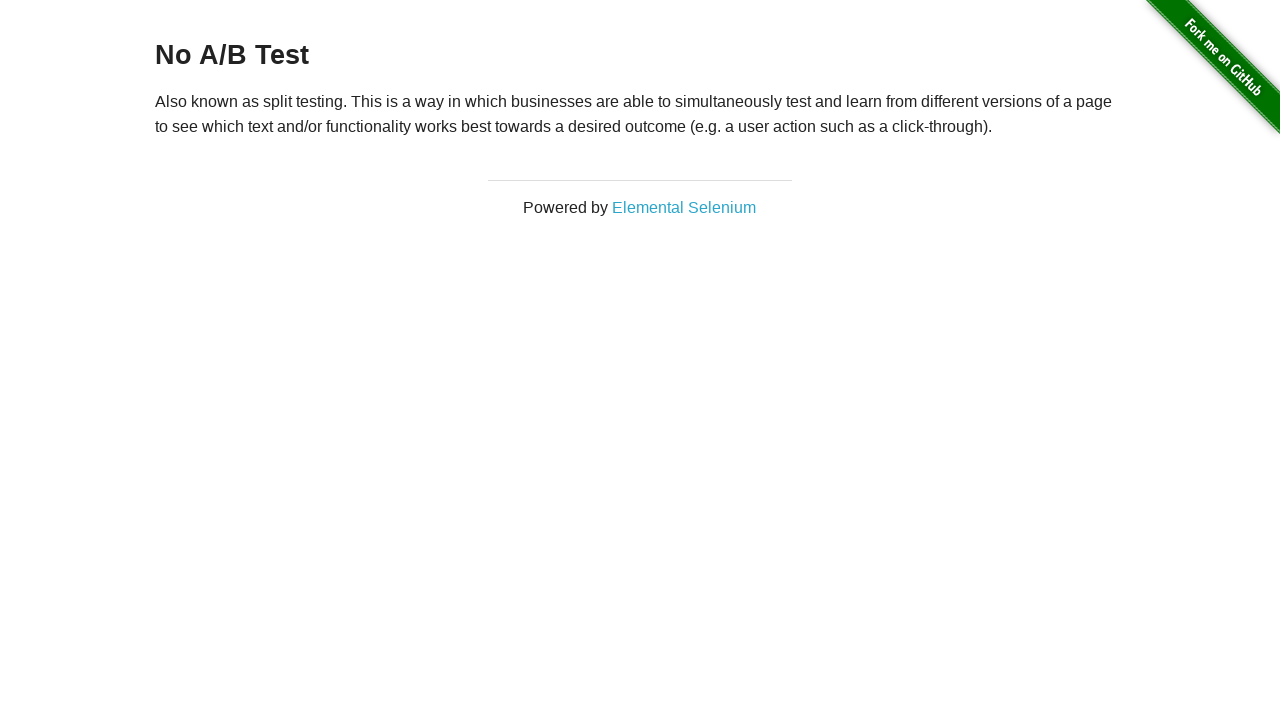

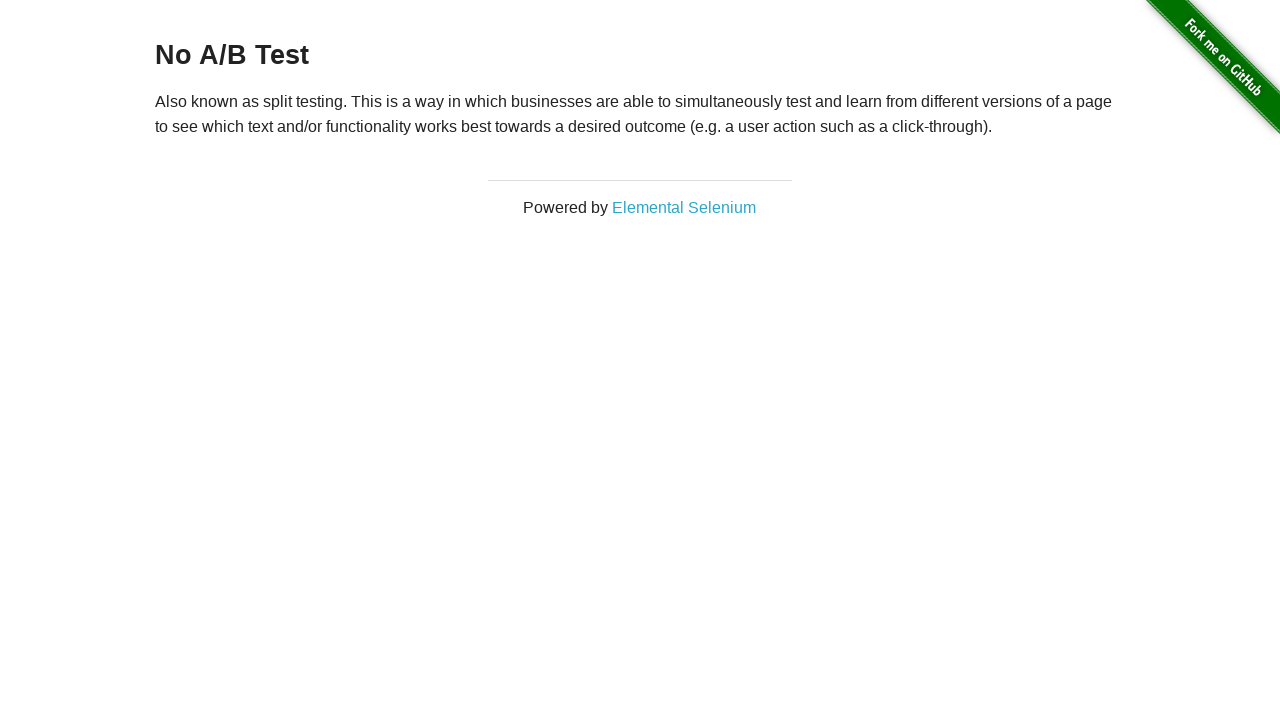